Tests iframe interaction on a demo page by checking if certain elements are enabled and clicking on an iframe element

Starting URL: https://omayo.blogspot.com/

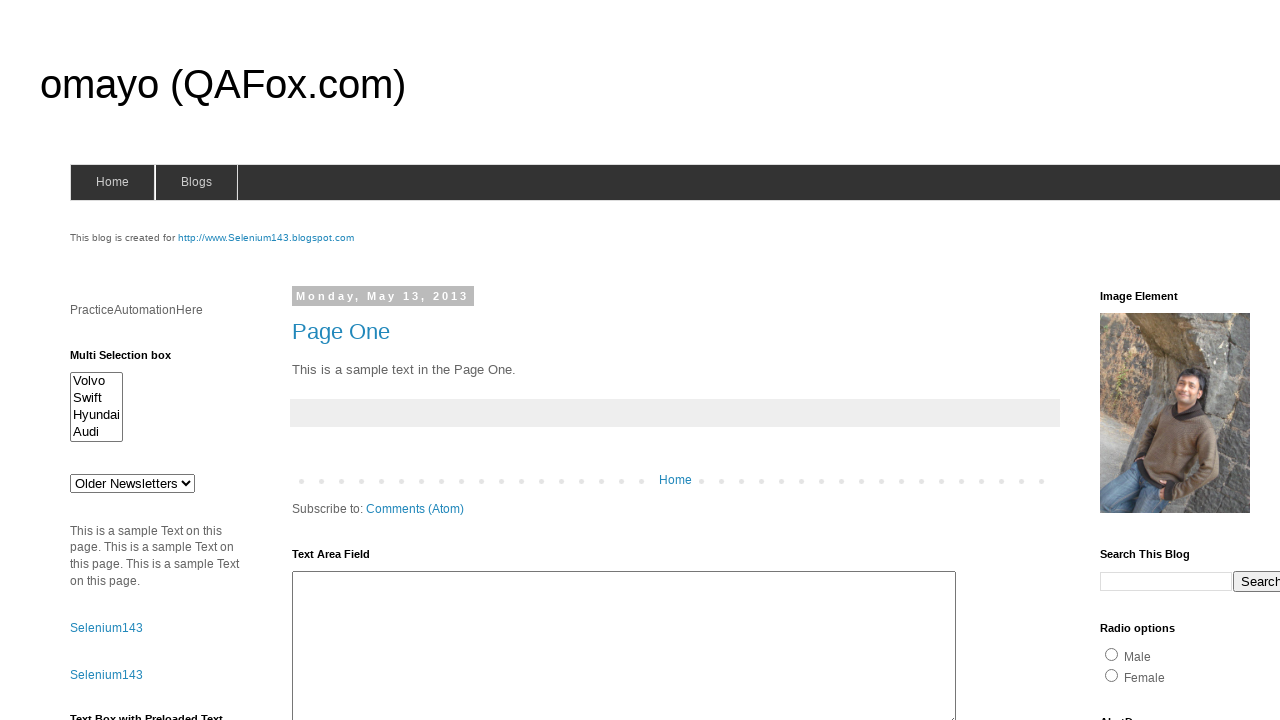

Checked if button with id 'but1' is enabled
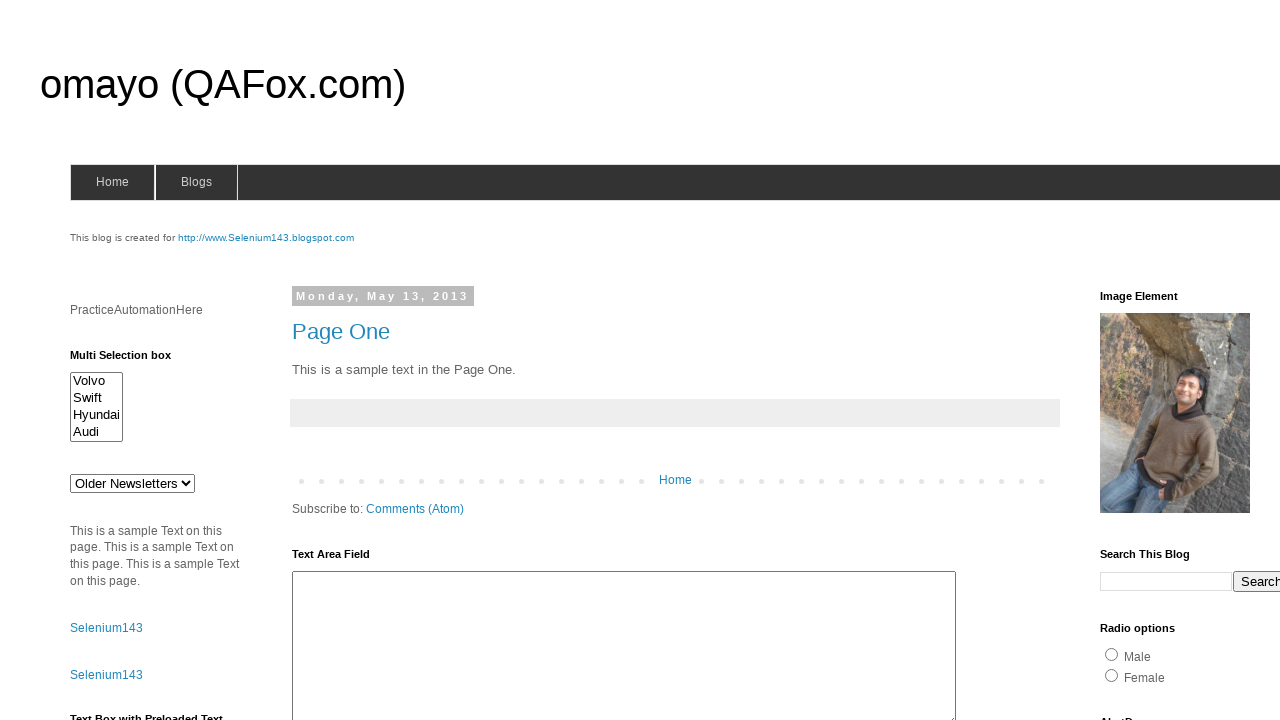

Checked if textbox with id 'tb2' is enabled
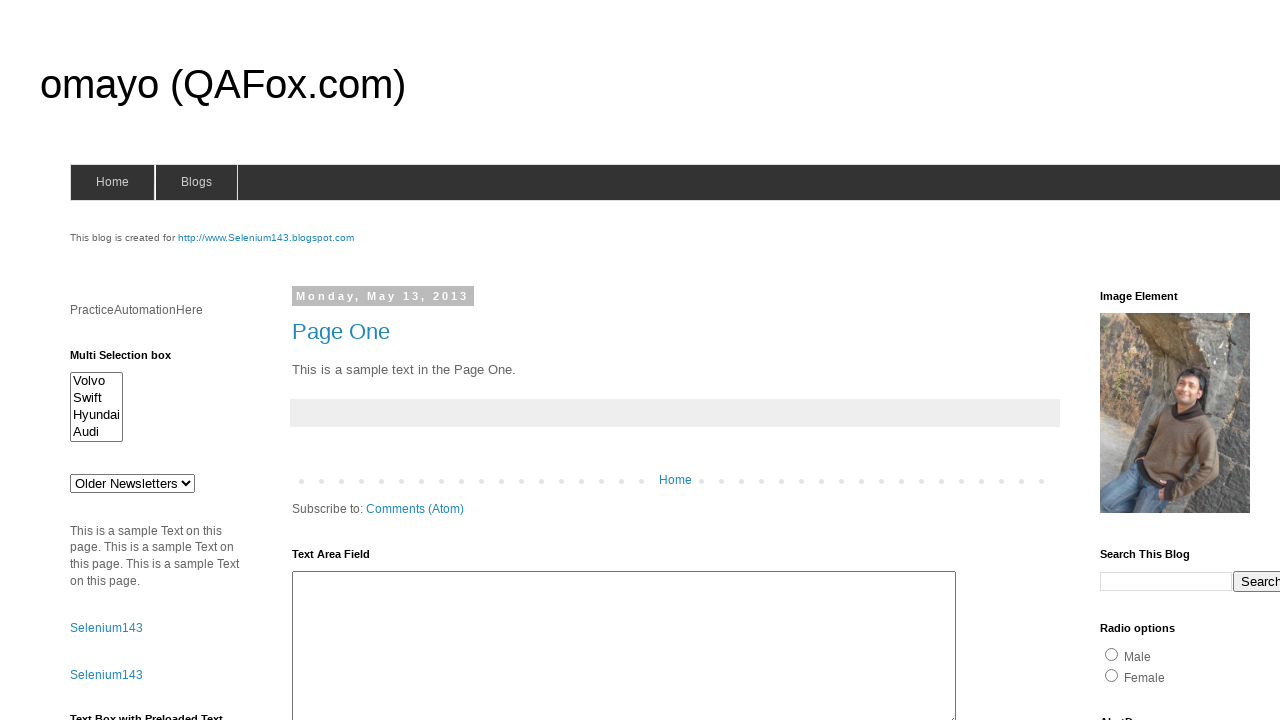

Clicked on iframe element with id 'iframe1' at (444, 360) on #iframe1
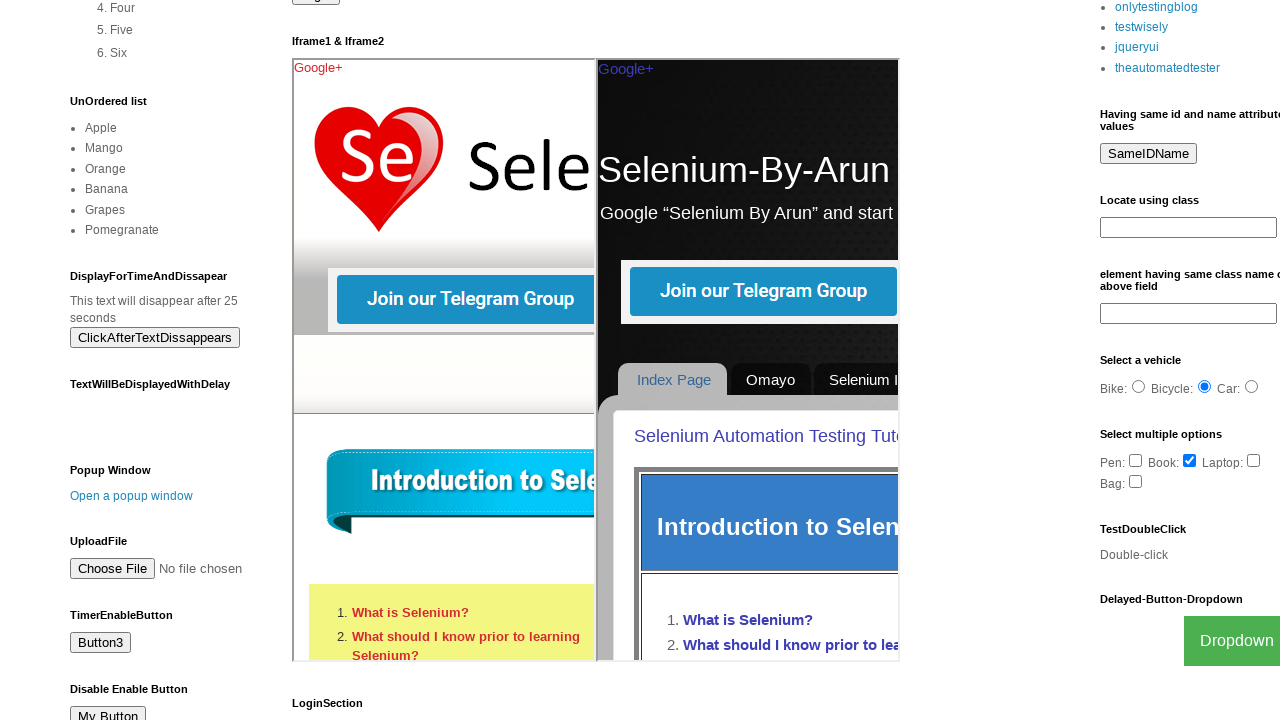

Retrieved and printed current URL
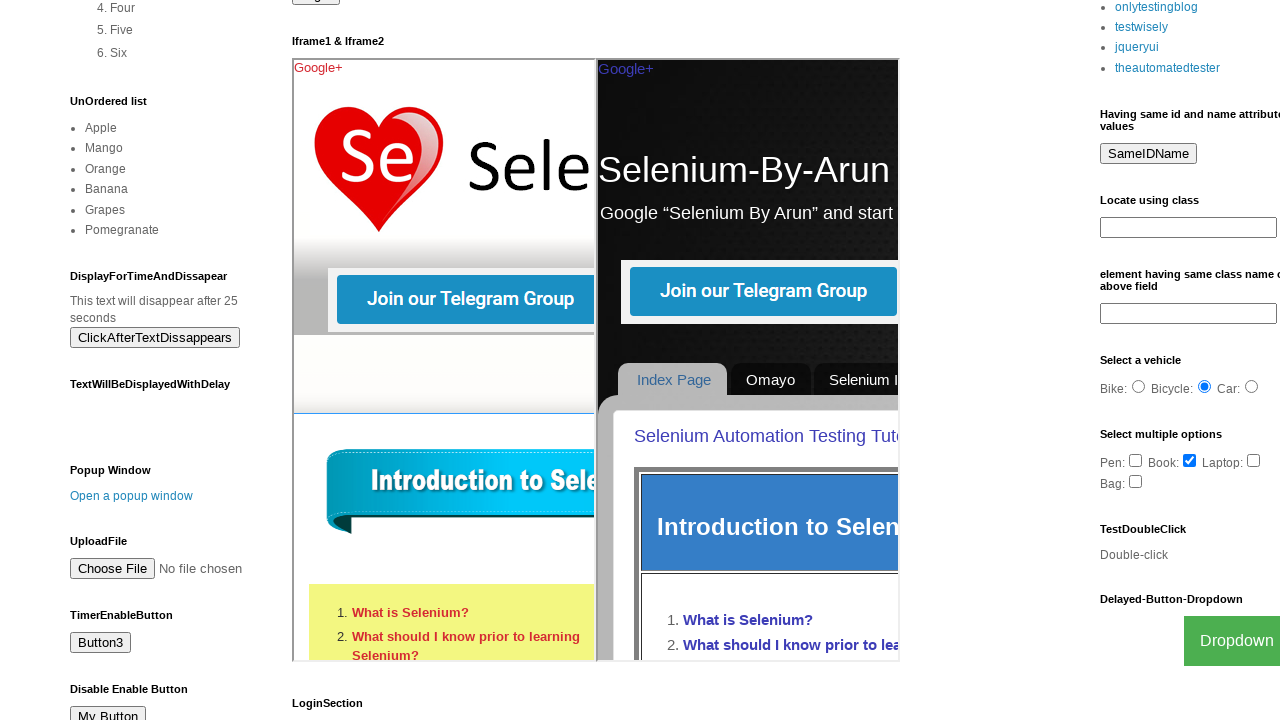

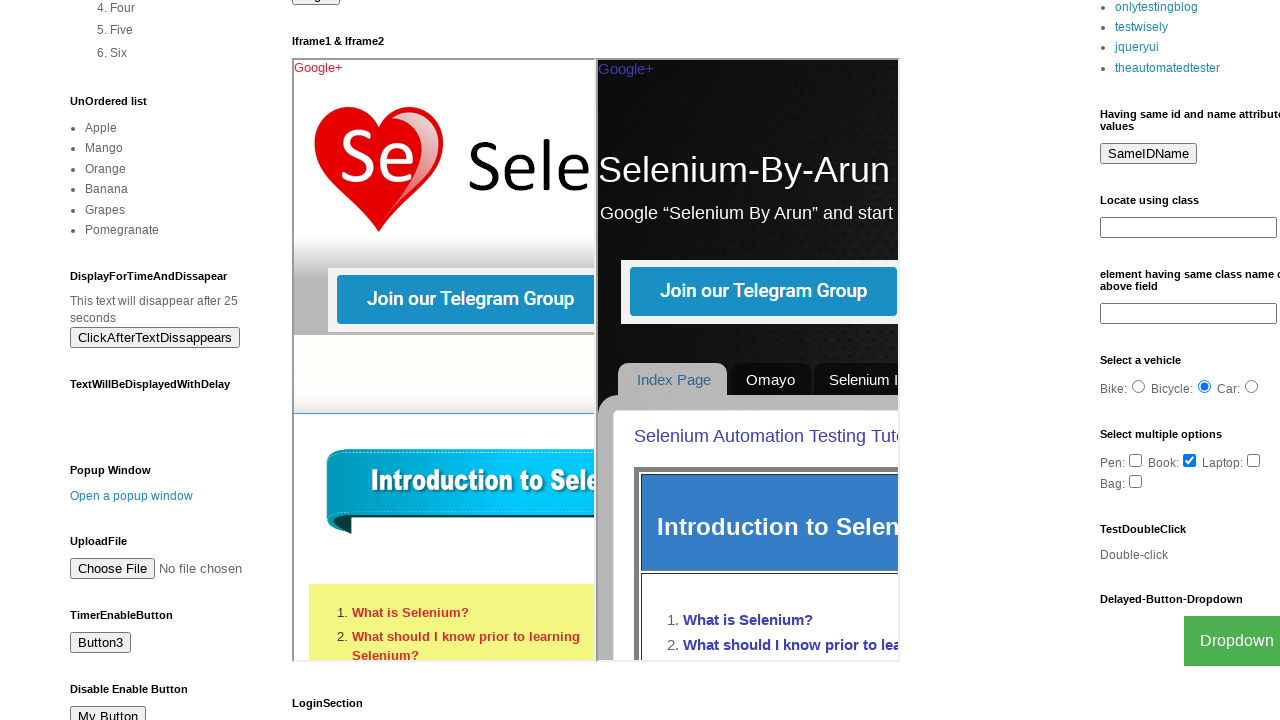